Tests injecting jQuery and jQuery Growl library into a page, then displays a growl notification message as a debugging demonstration.

Starting URL: http://the-internet.herokuapp.com

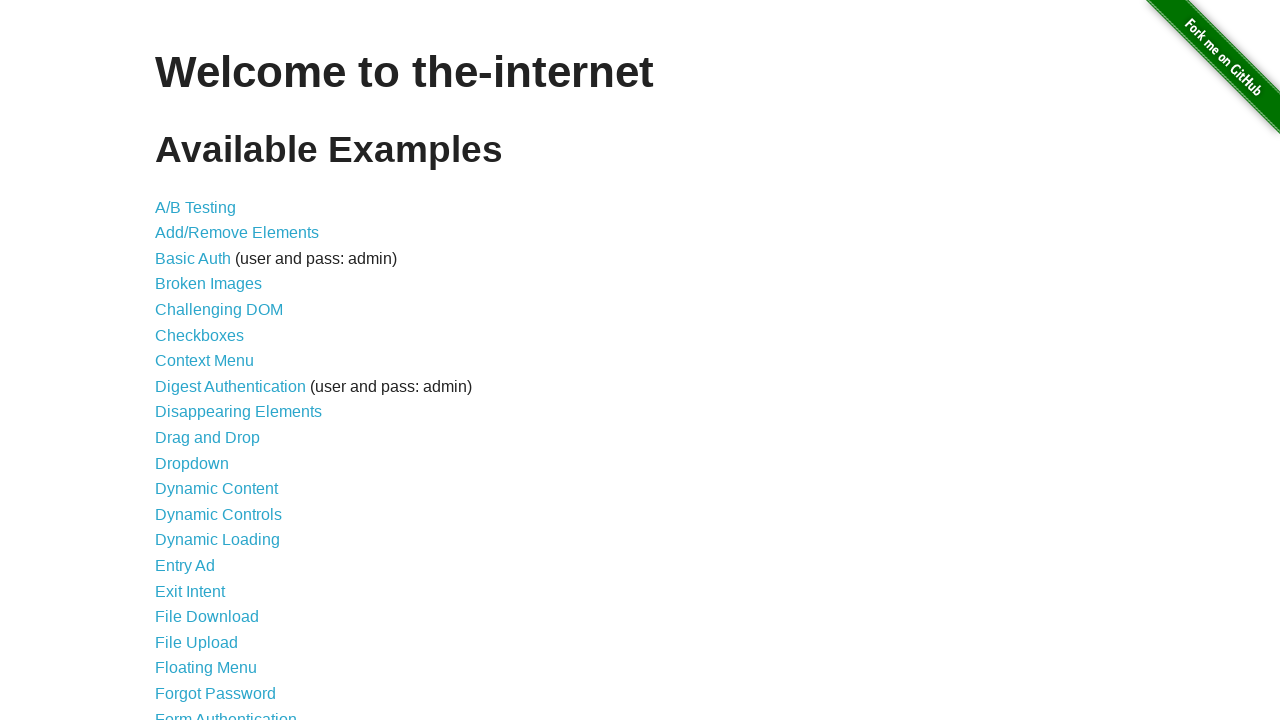

Injected jQuery library into page if not already present
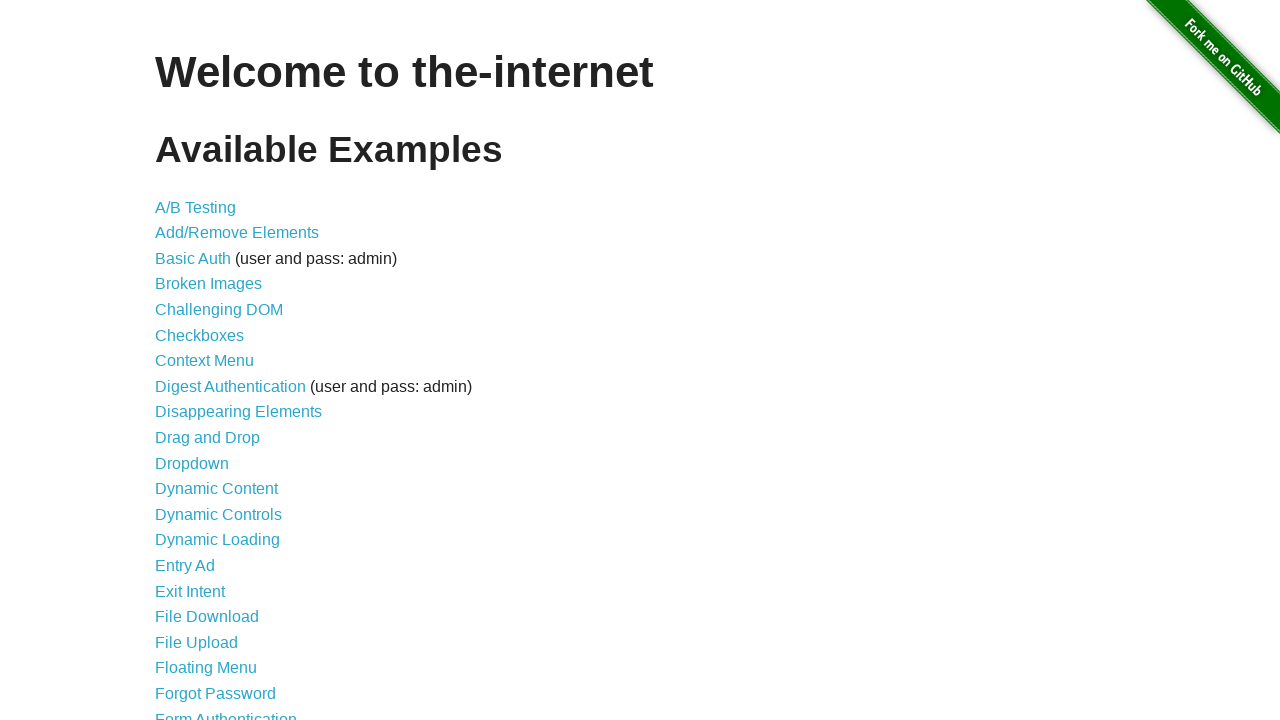

Waited for jQuery to load and become available
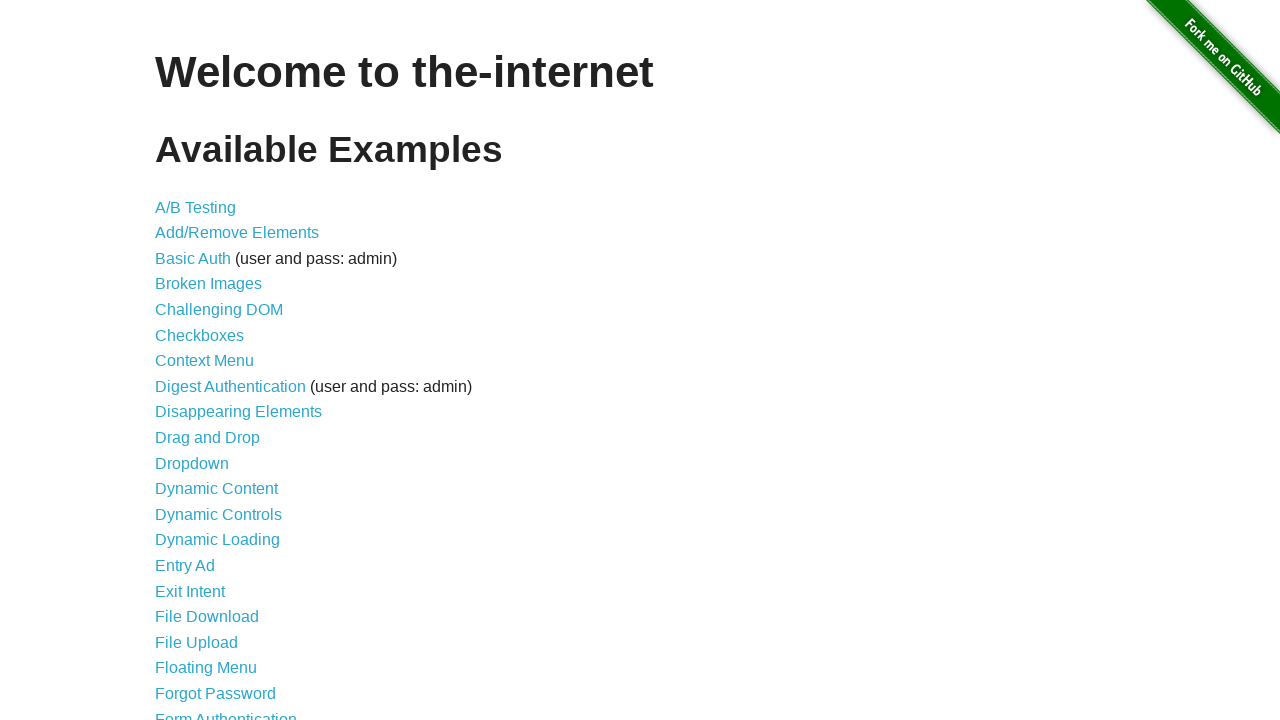

Injected jQuery Growl library script into page
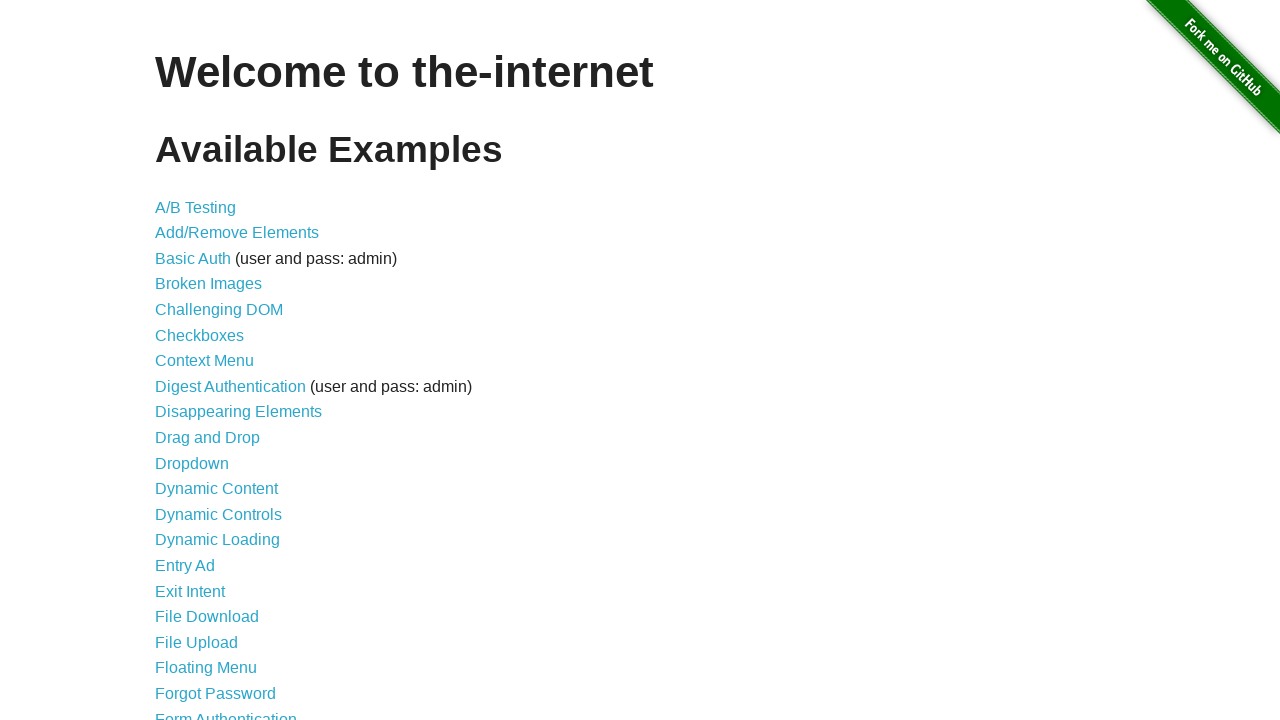

Waited for jQuery Growl library to load and become available
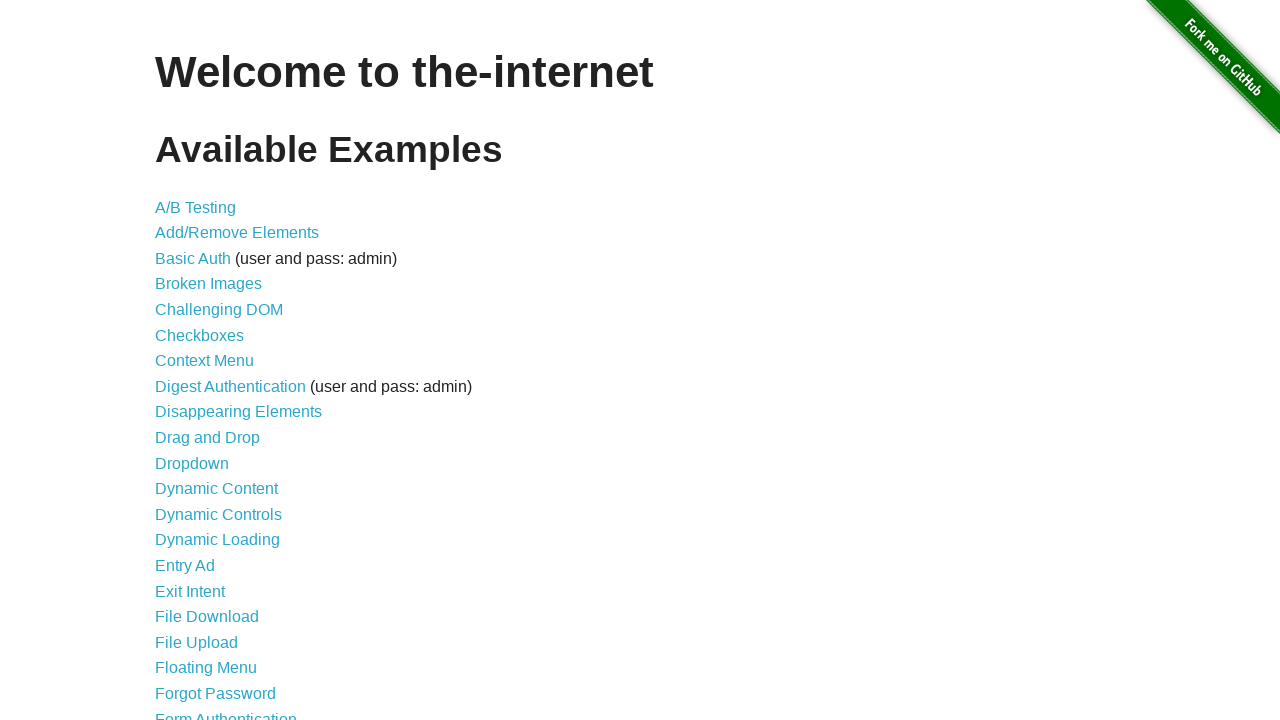

Injected jQuery Growl CSS stylesheet into page
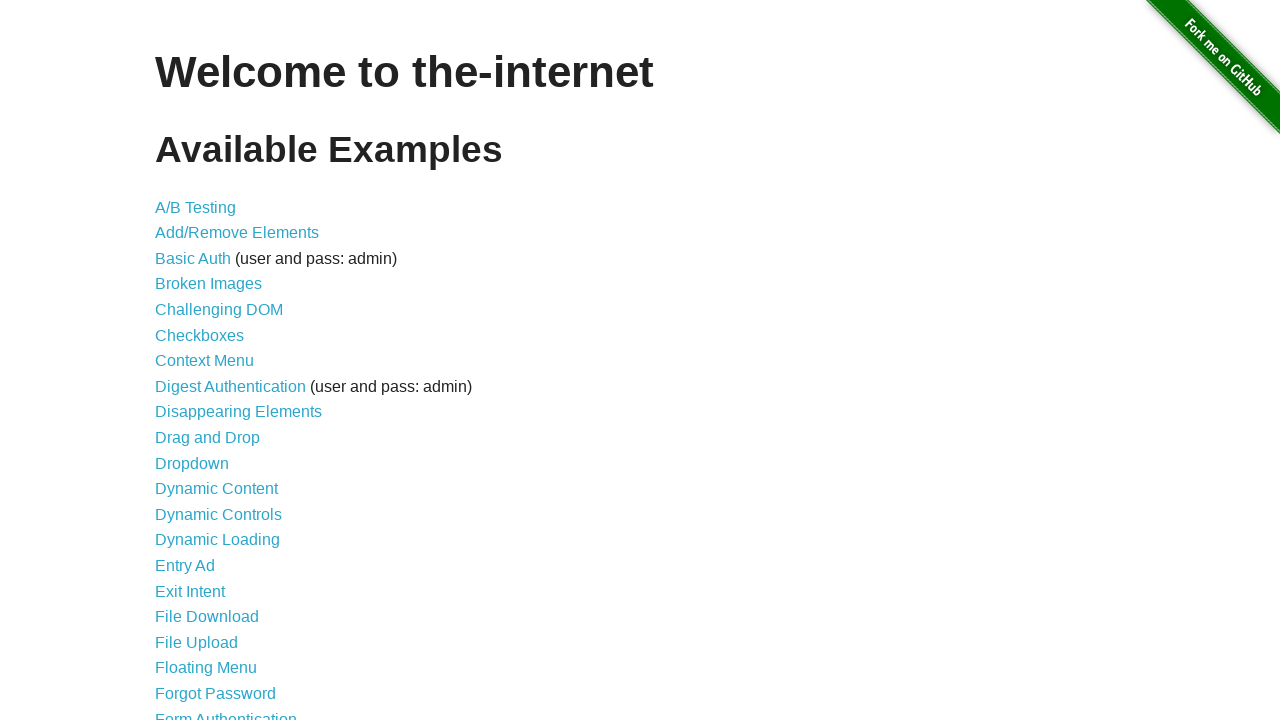

Displayed growl notification with title 'GET' and message '/'
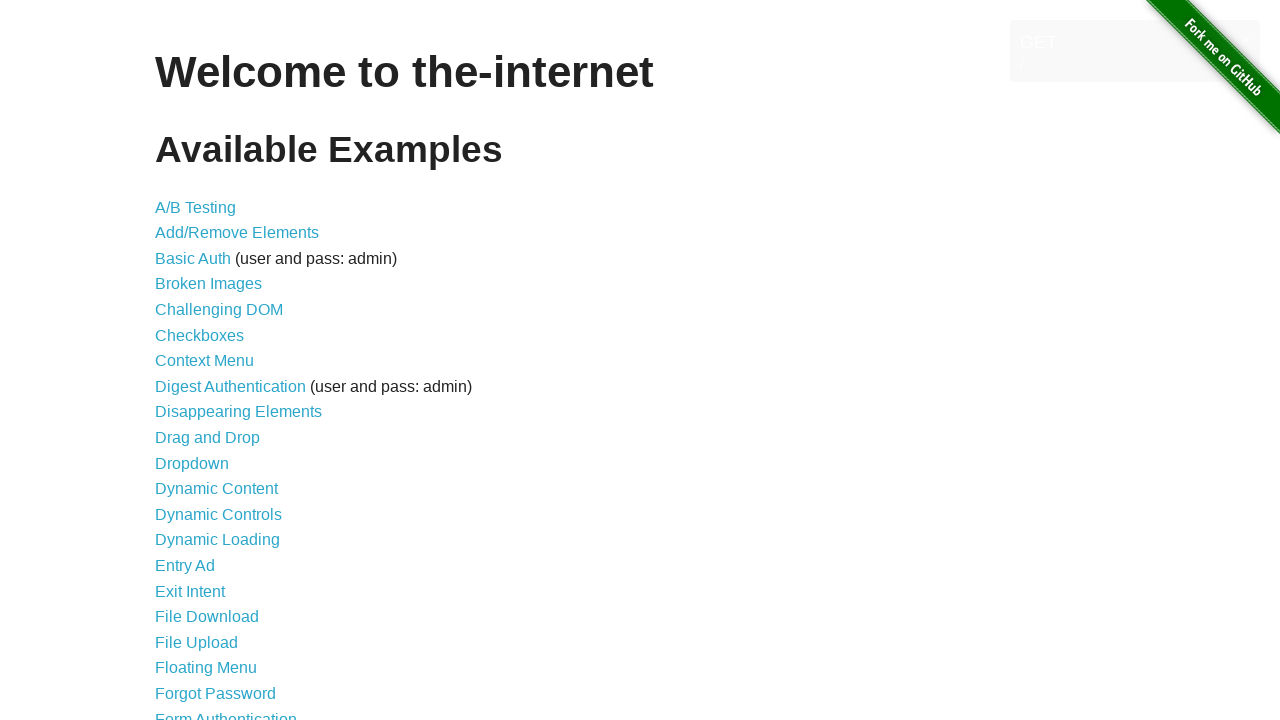

Waited 2 seconds to observe the growl notification
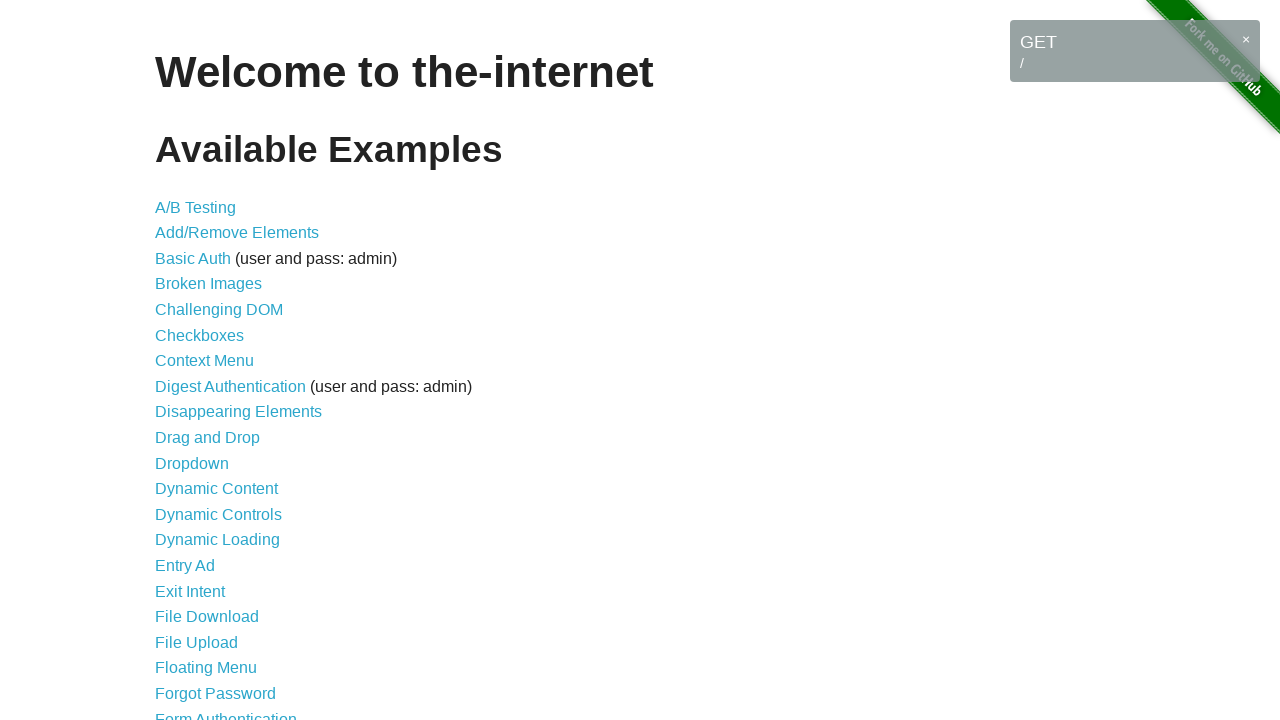

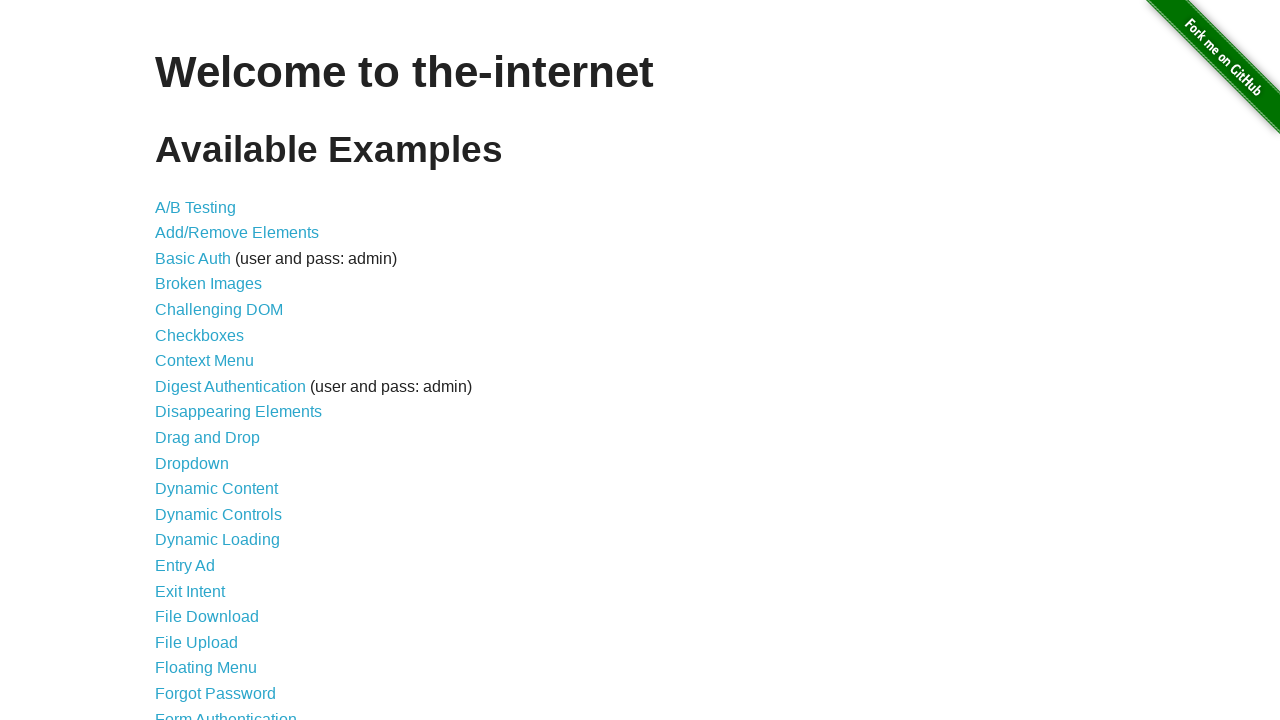